Navigates to OrangeHRM demo page, maximizes the browser window, and clicks on the "OrangeHRM, Inc" link to open a new page/tab.

Starting URL: https://opensource-demo.orangehrmlive.com/web/index.php/auth/login

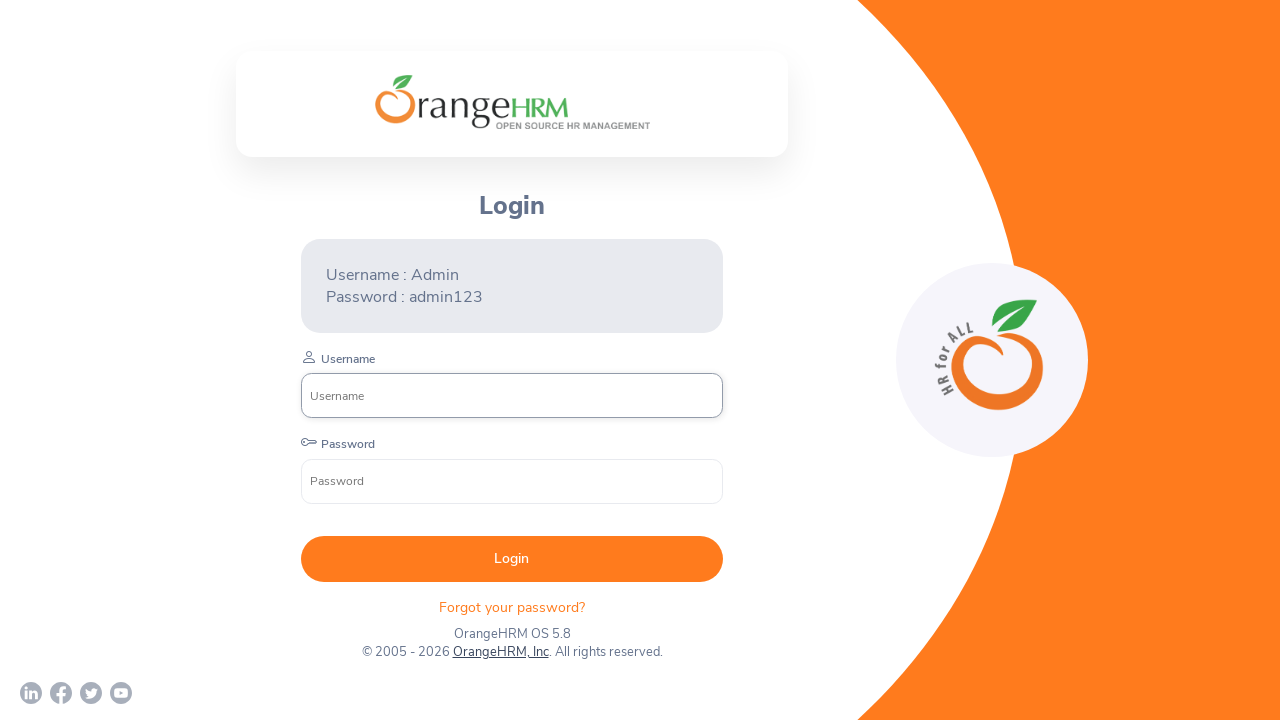

Maximized browser window to 1920x1080
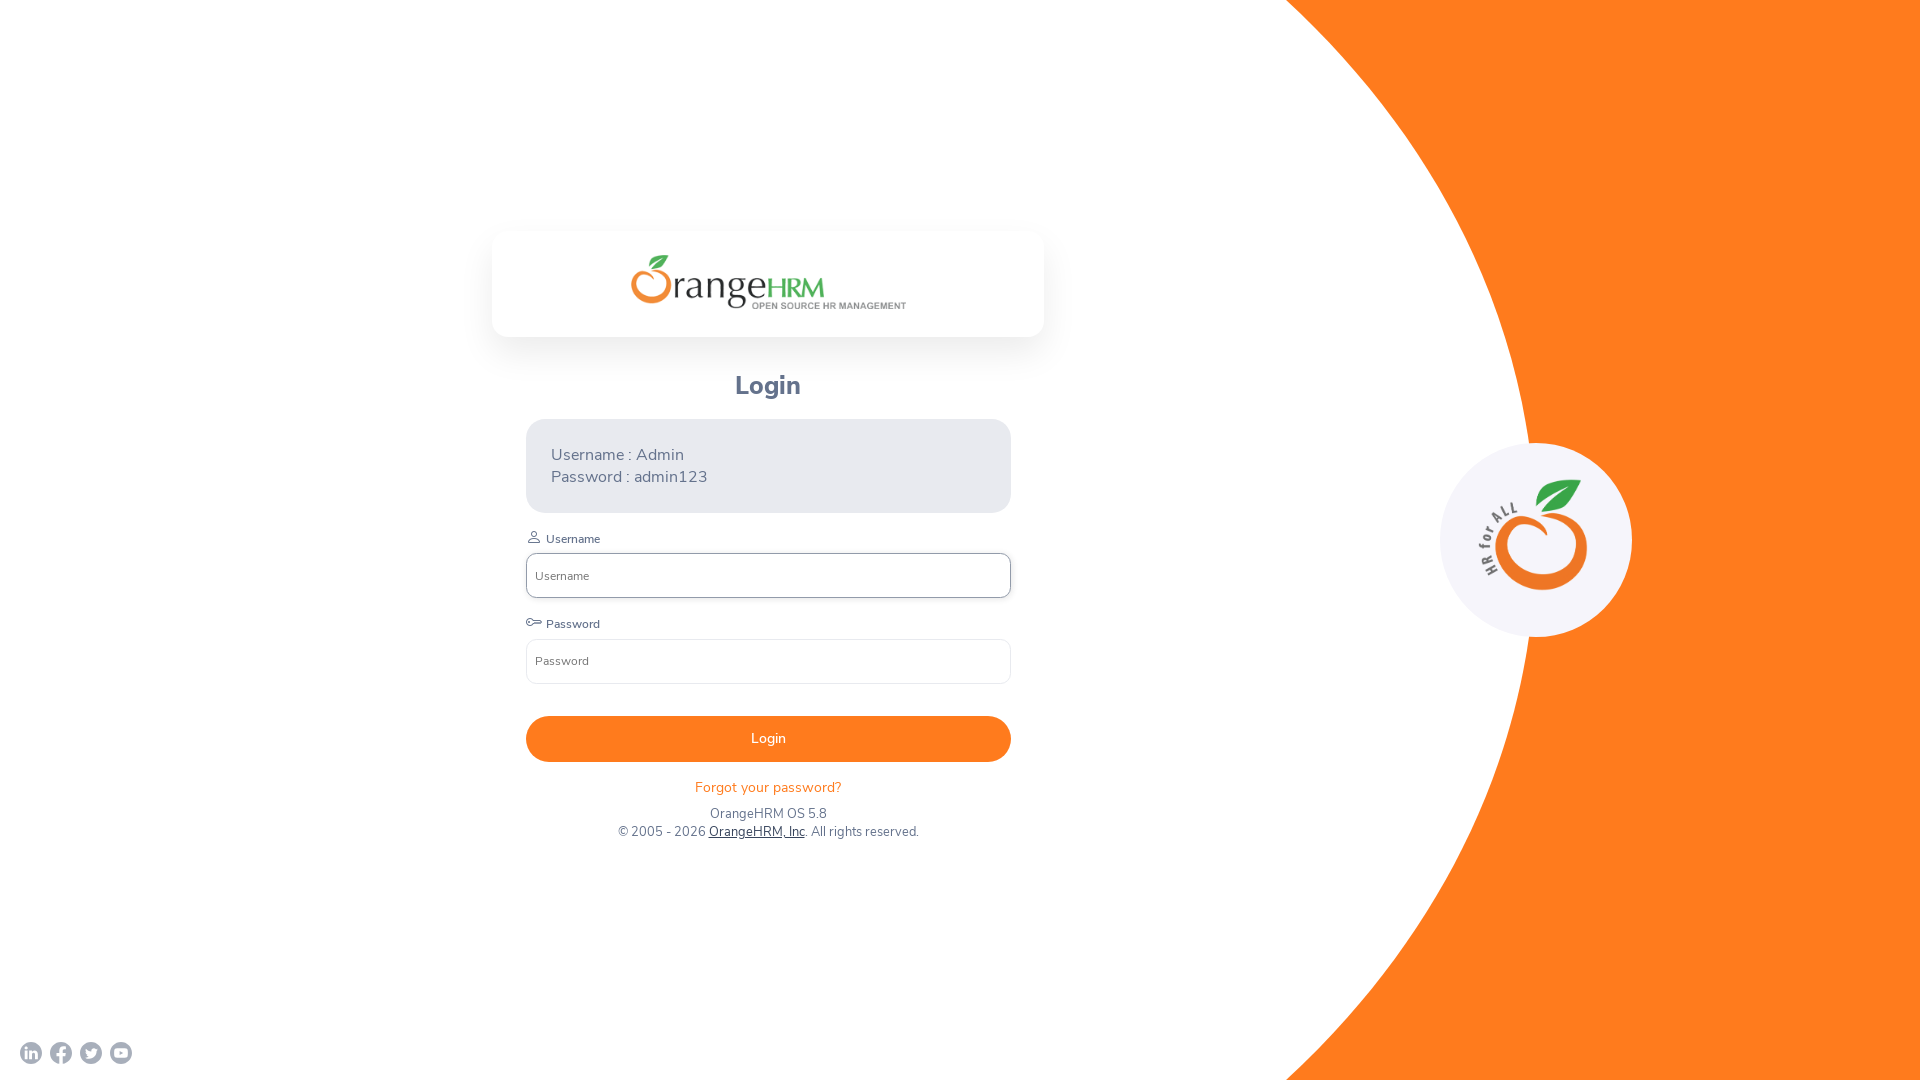

Waited 5 seconds for page to load
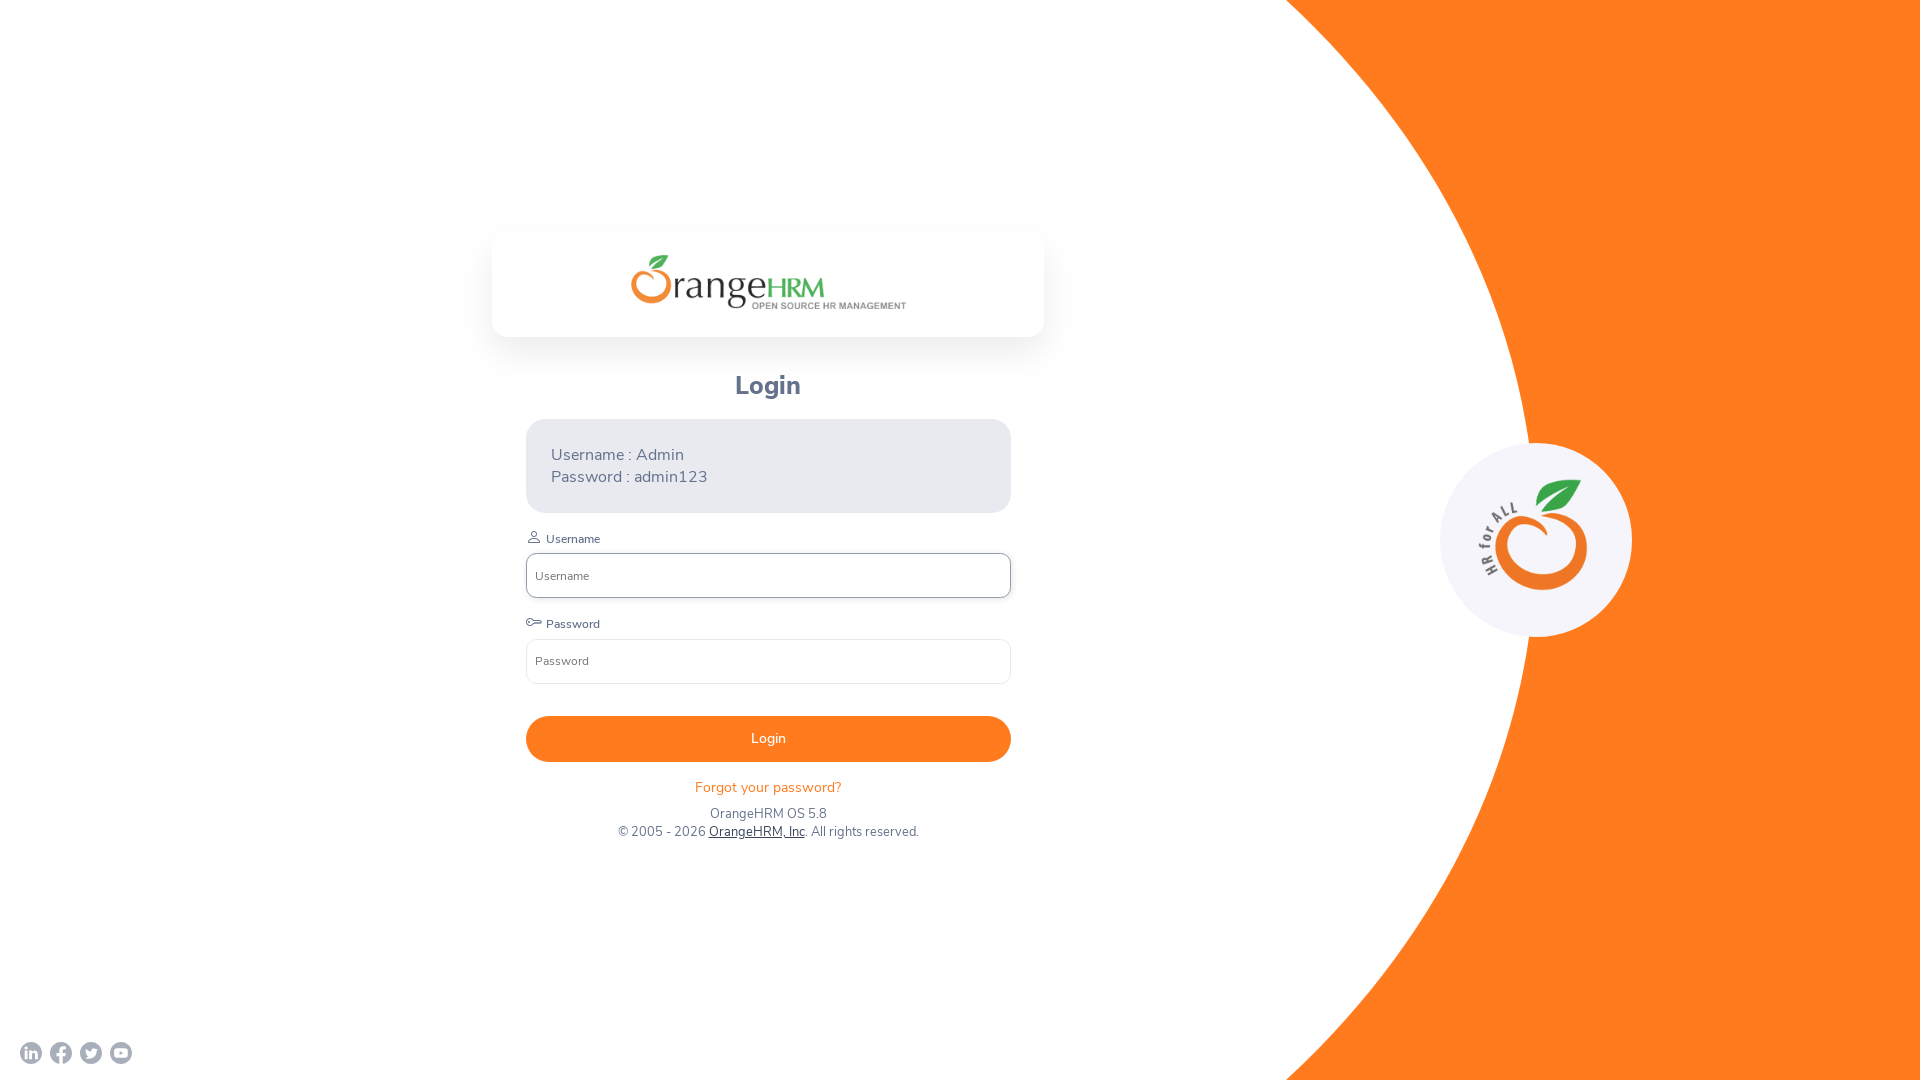

Clicked on 'OrangeHRM, Inc' link to open new page/tab at (756, 832) on text=OrangeHRM, Inc
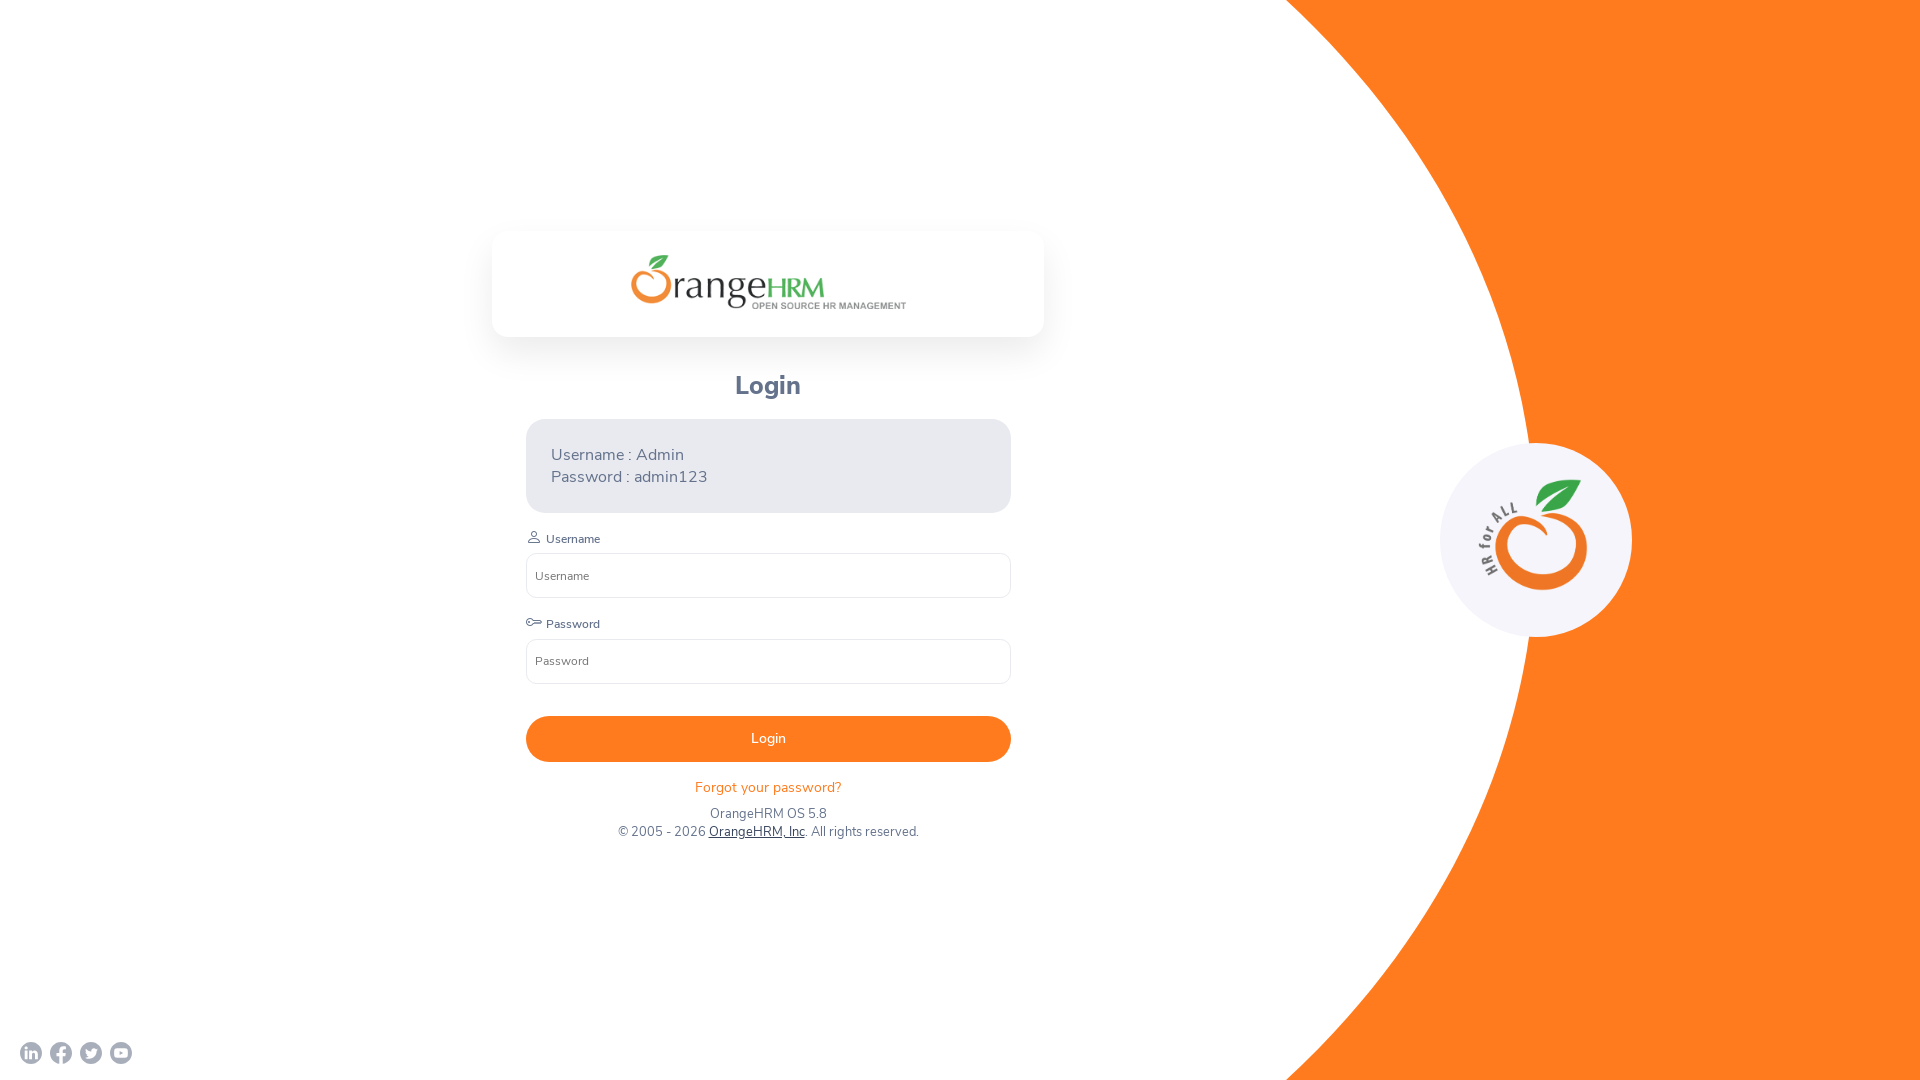

Waited 5 seconds for new page to load
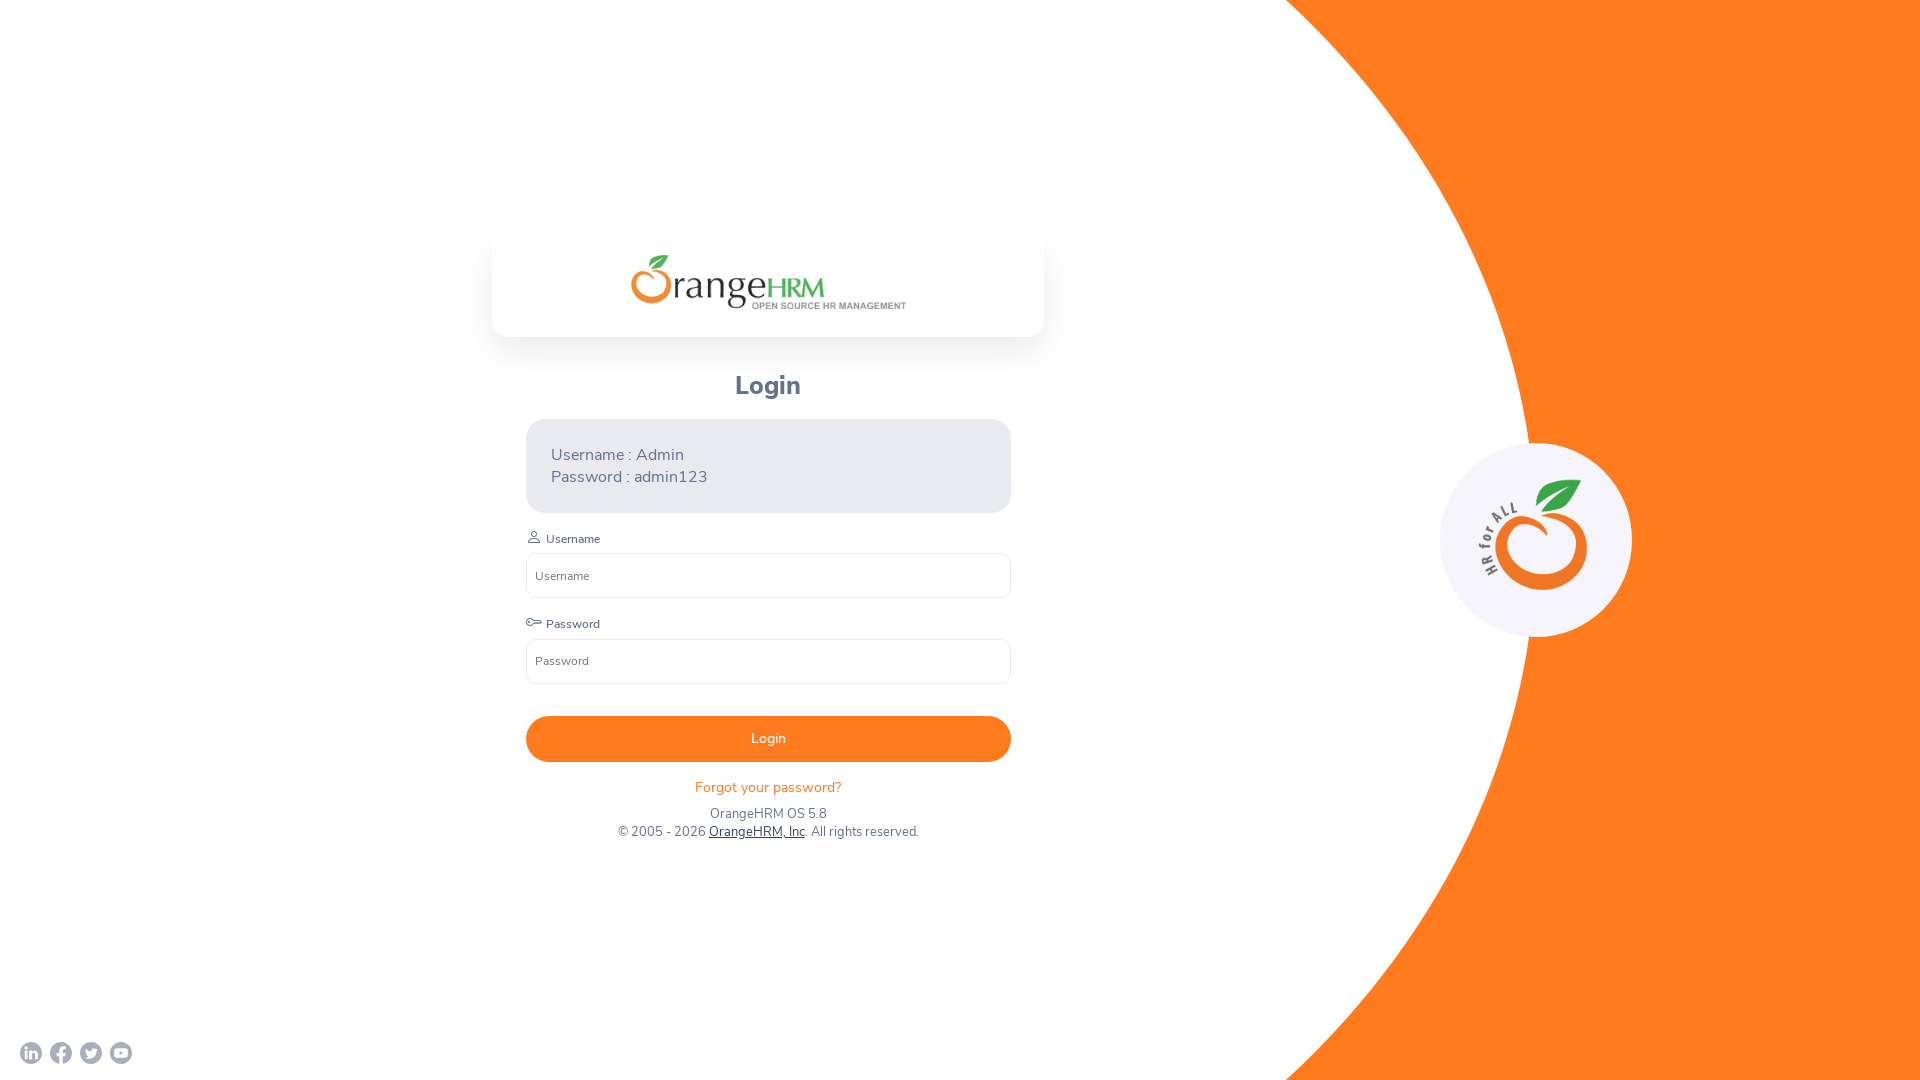

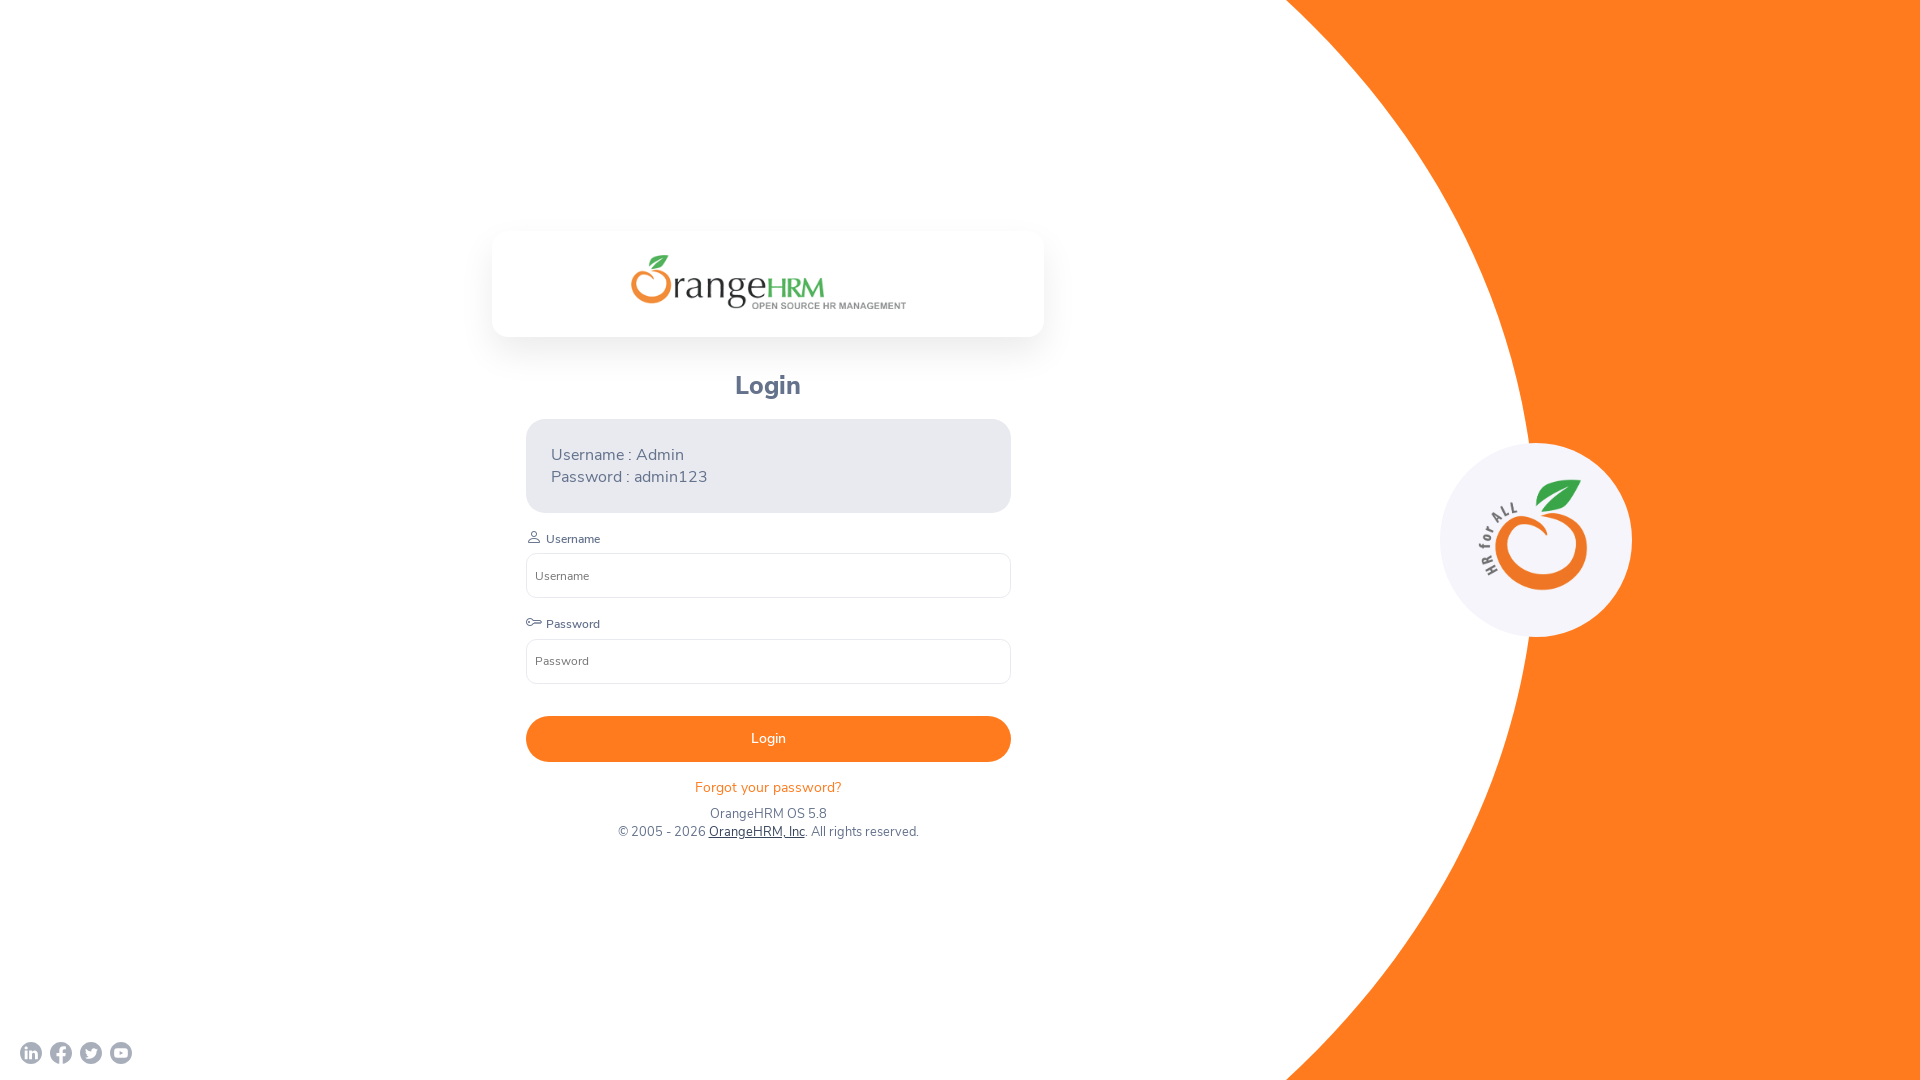